Tests checkers game by selecting a piece and making a valid move, then verifying the game message

Starting URL: https://www.gamesforthebrain.com/game/checkers/

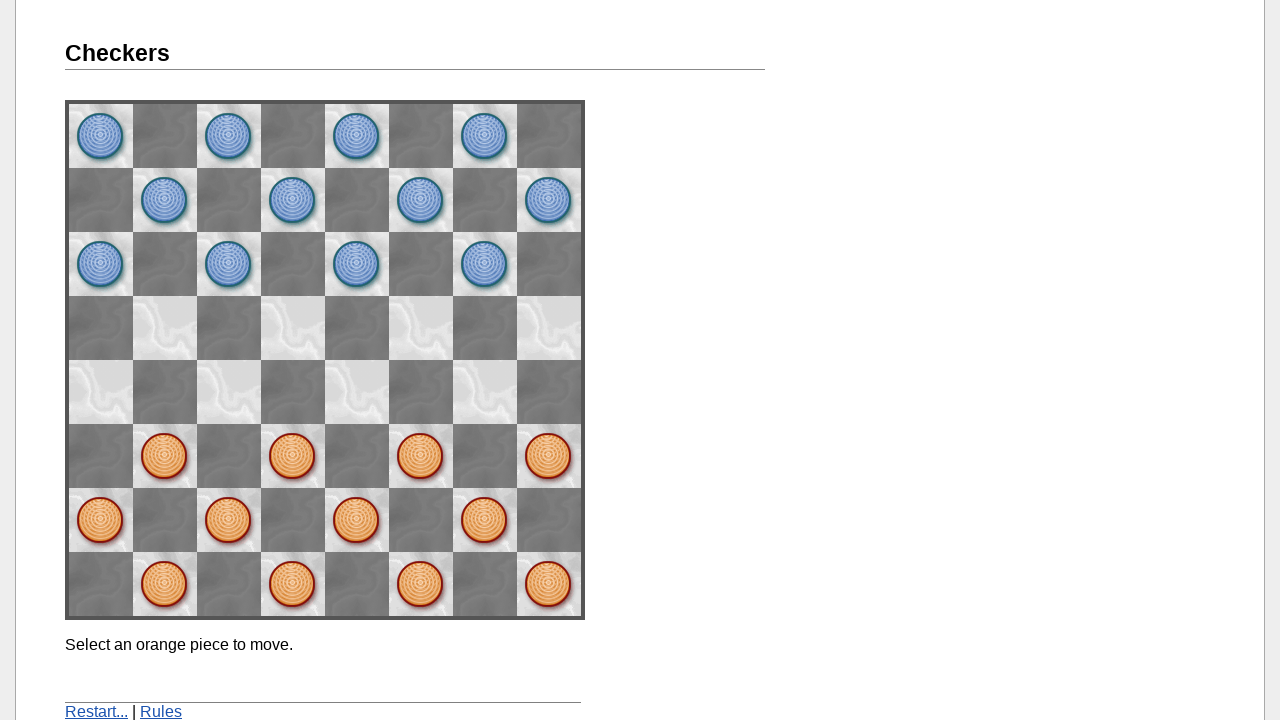

Selected checker piece at space 02 at (549, 456) on xpath=//img[@name='space02']
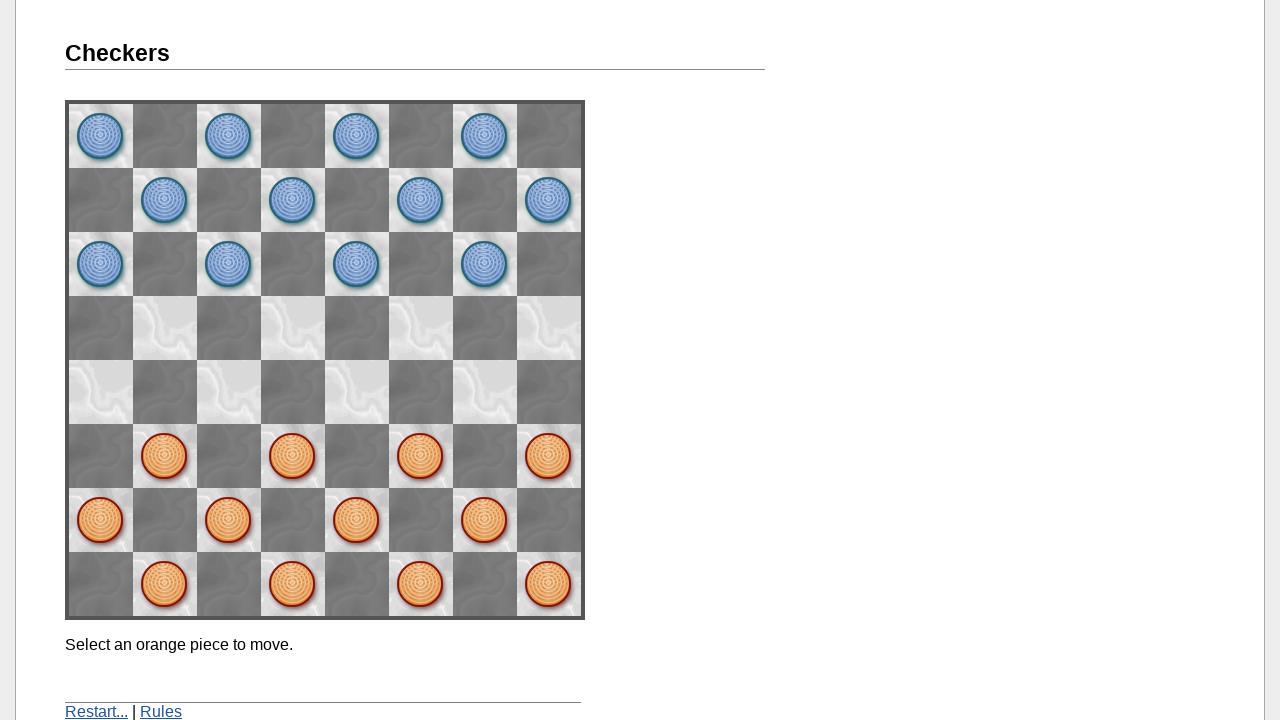

Moved checker piece to destination space 13 at (485, 392) on xpath=//img[@name='space13']
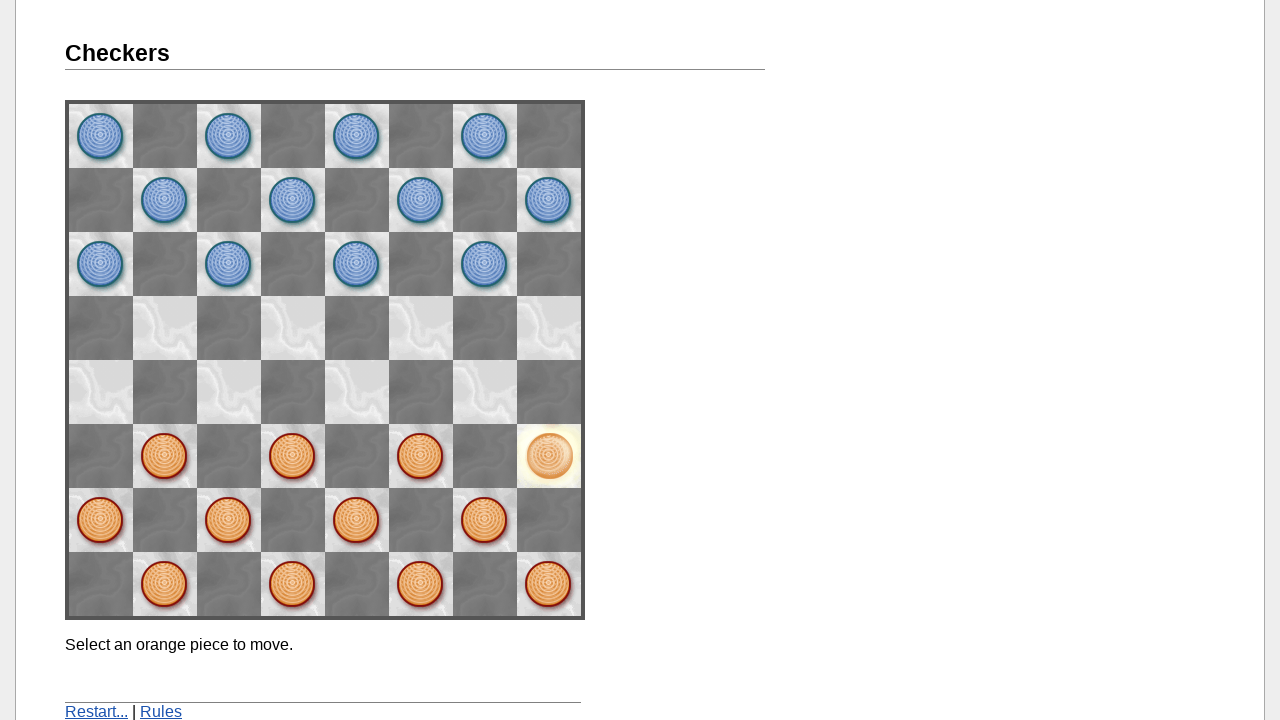

Waited 5 seconds for move to process
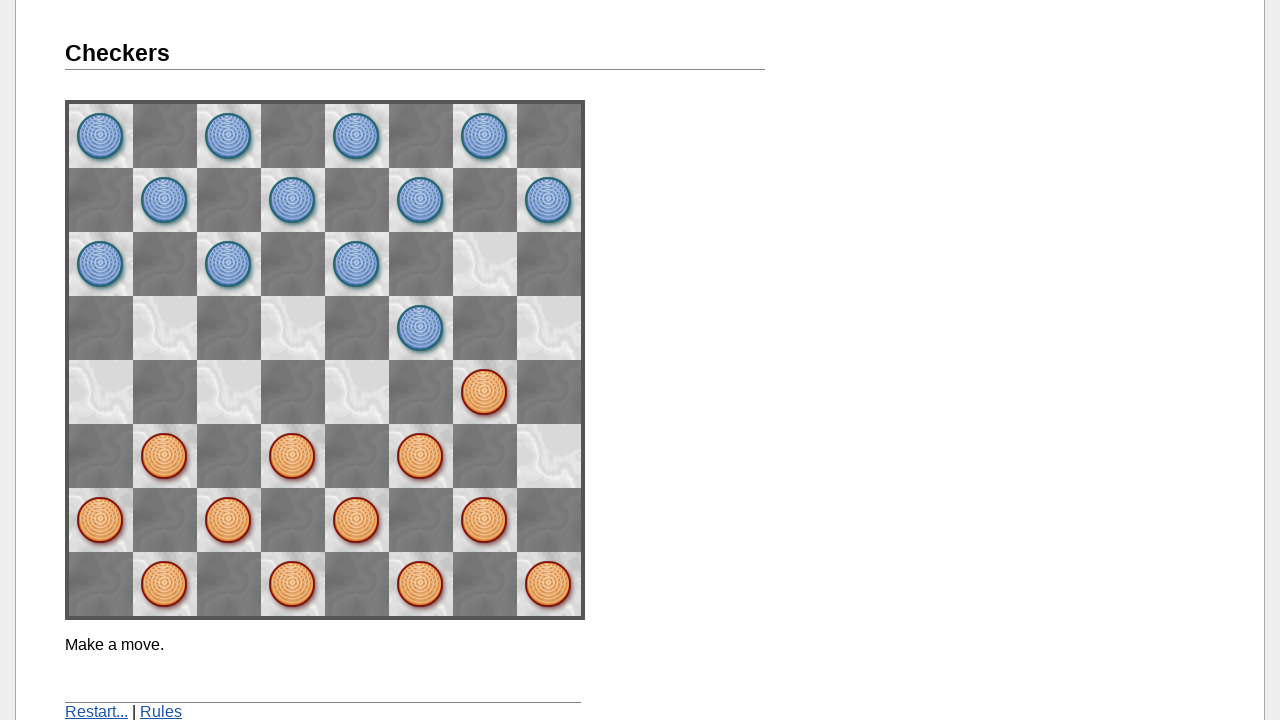

Located game message element
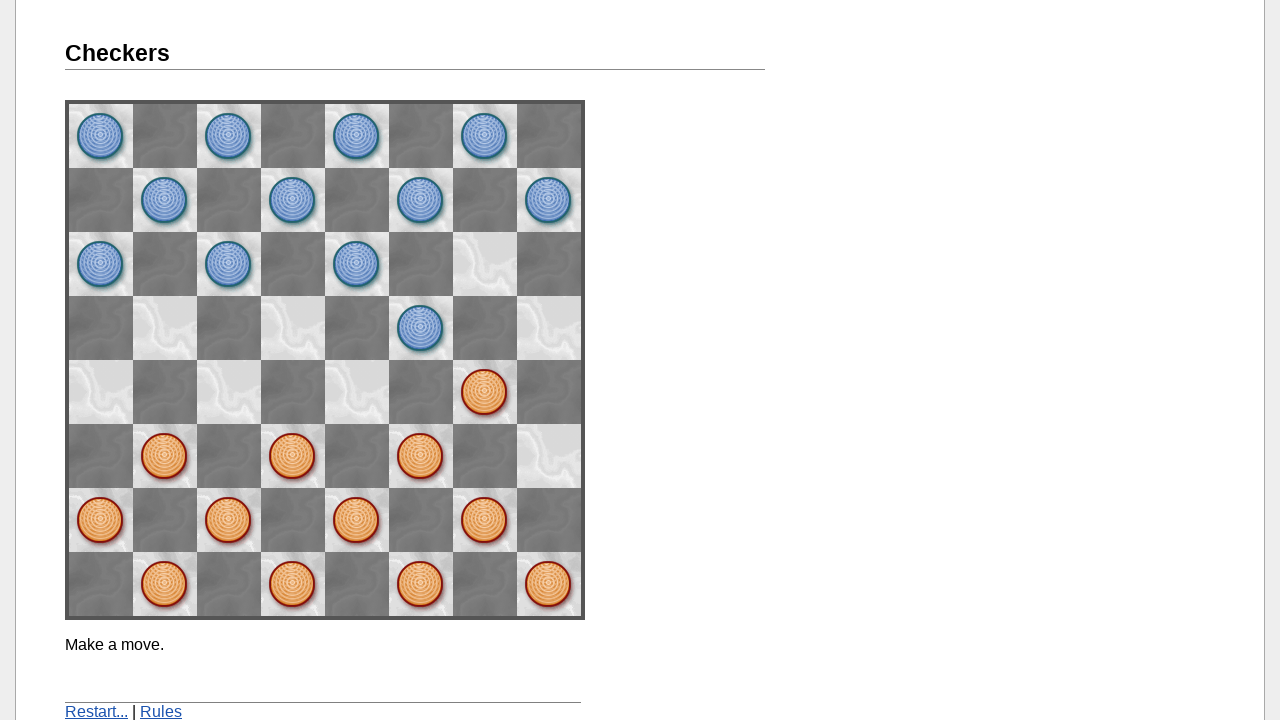

Verified game message displays 'Make a move.'
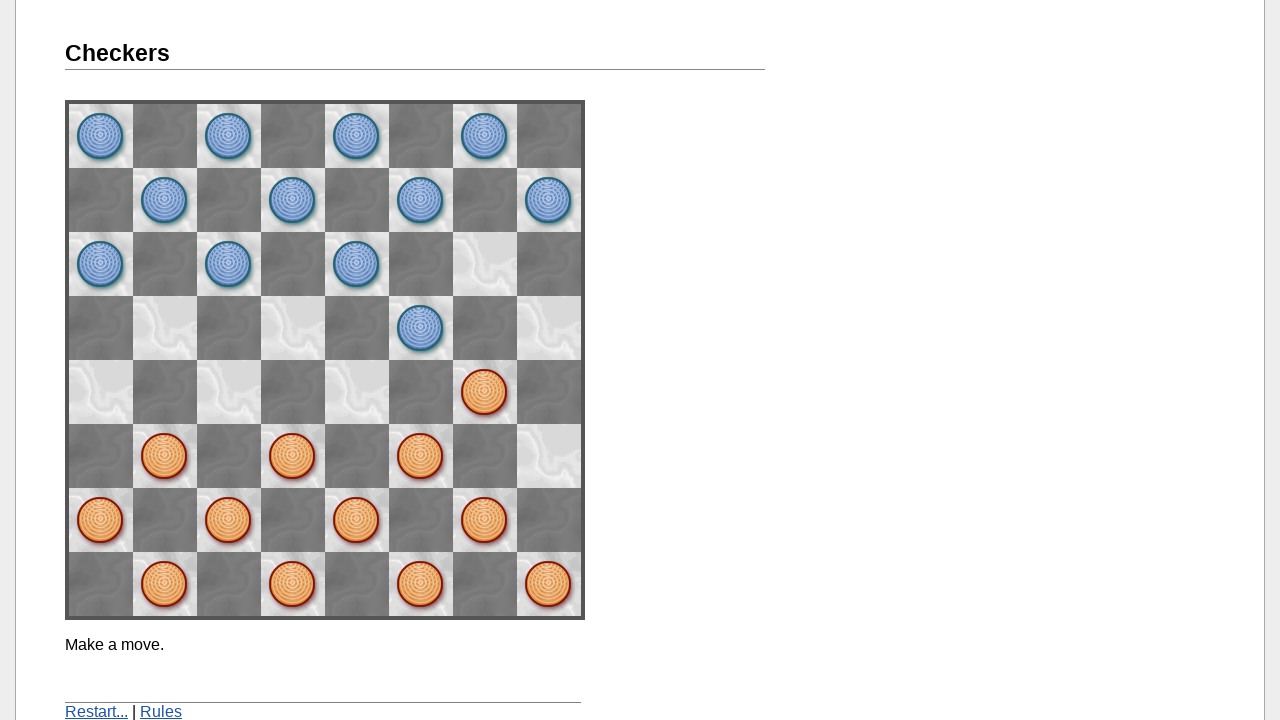

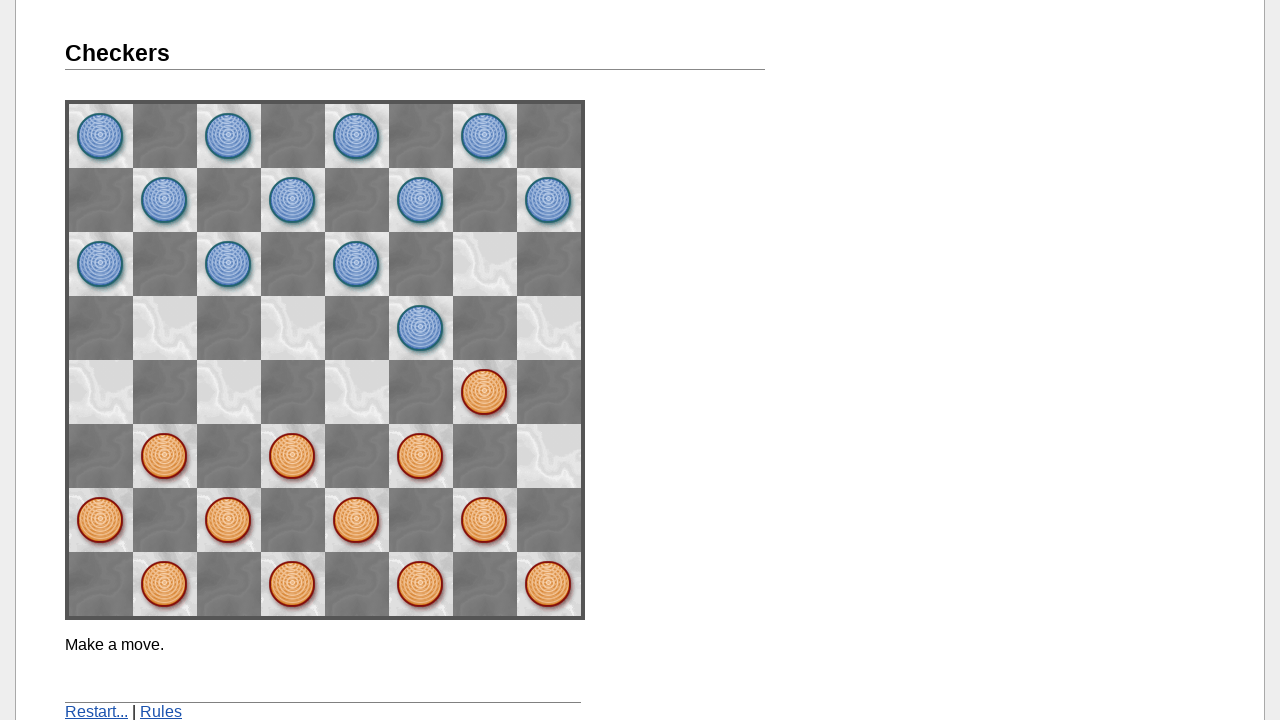